Tests modal interaction by opening a modal dialog and closing it using the close button

Starting URL: https://formy-project.herokuapp.com/modal

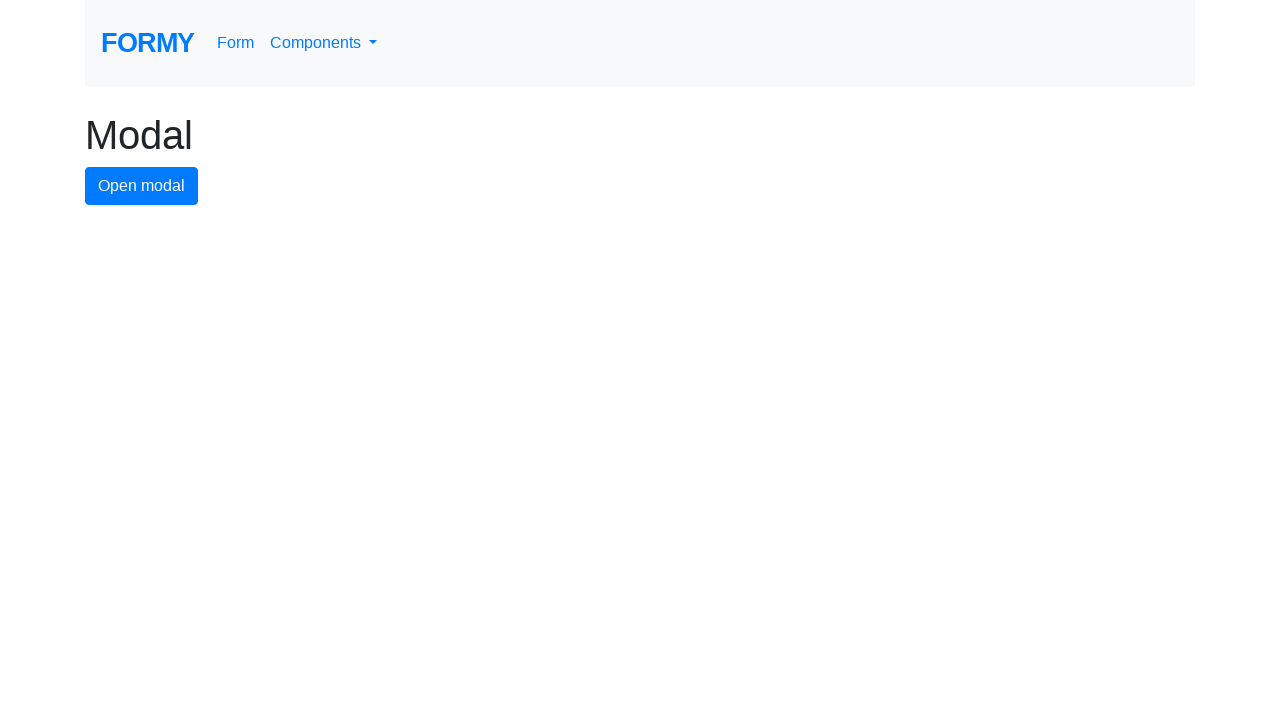

Clicked modal button to open the modal dialog at (142, 186) on #modal-button
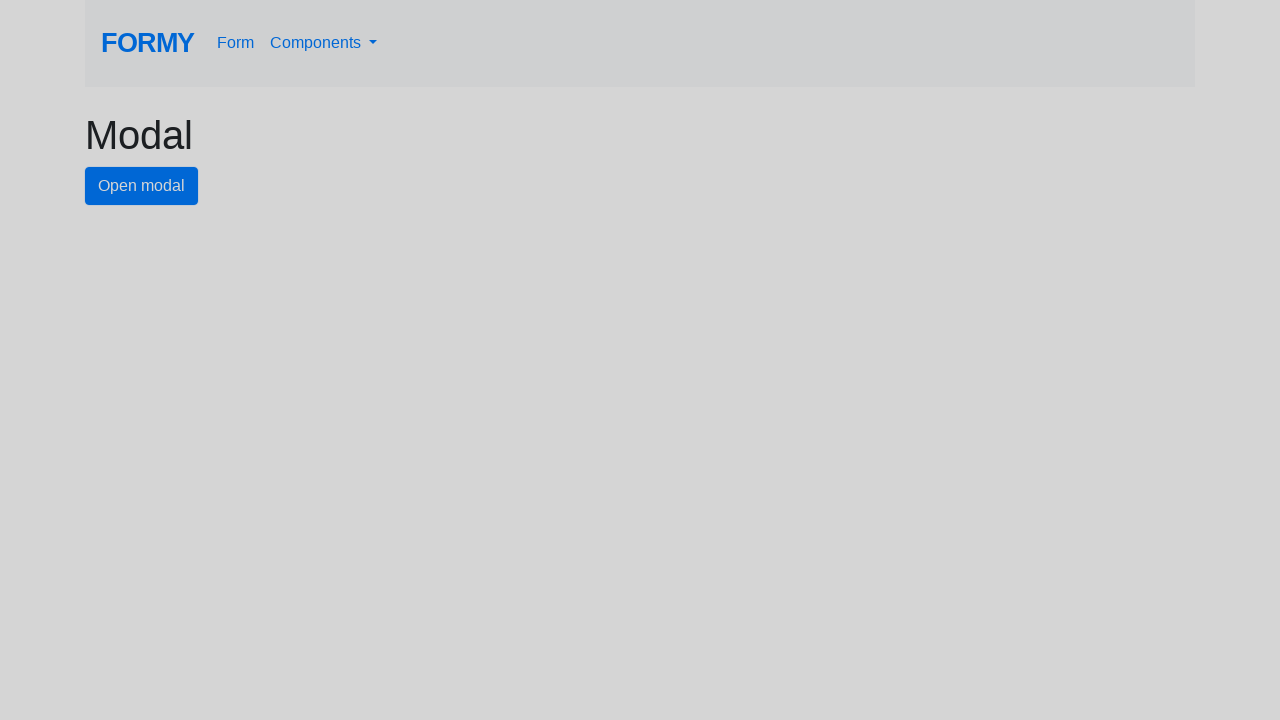

Modal dialog appeared with close button visible
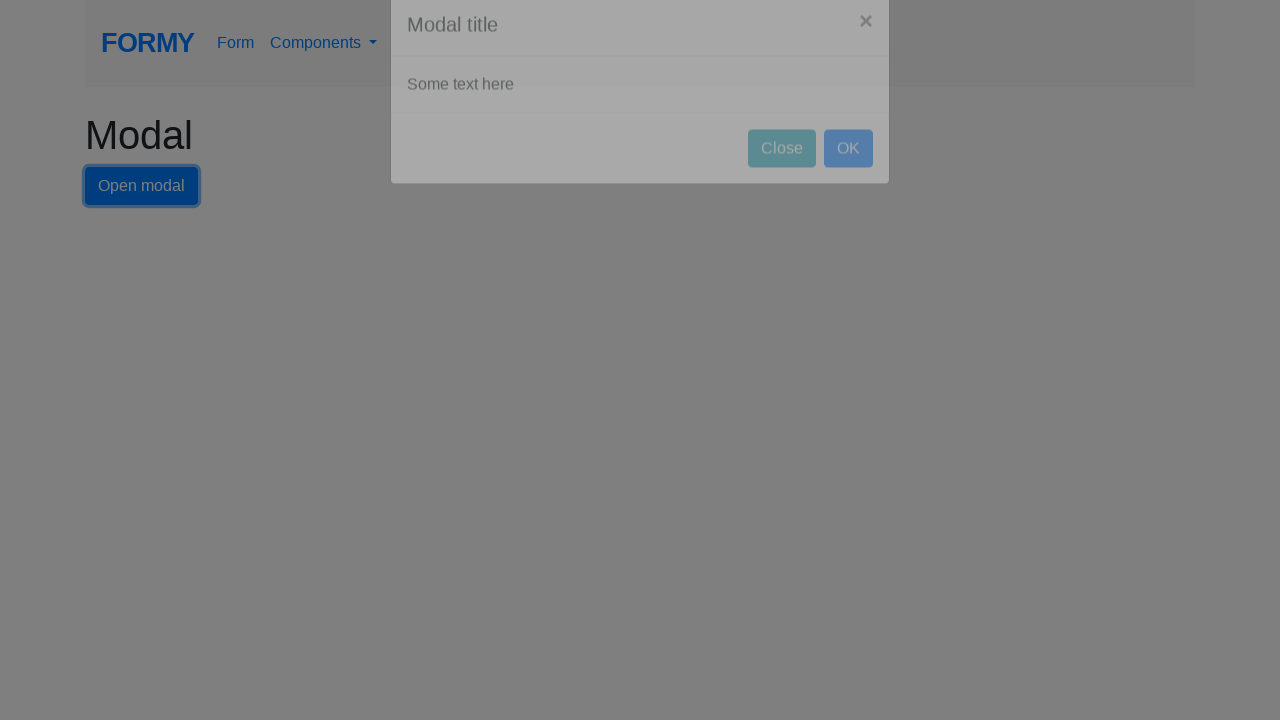

Clicked close button to dismiss the modal dialog at (782, 184) on #close-button
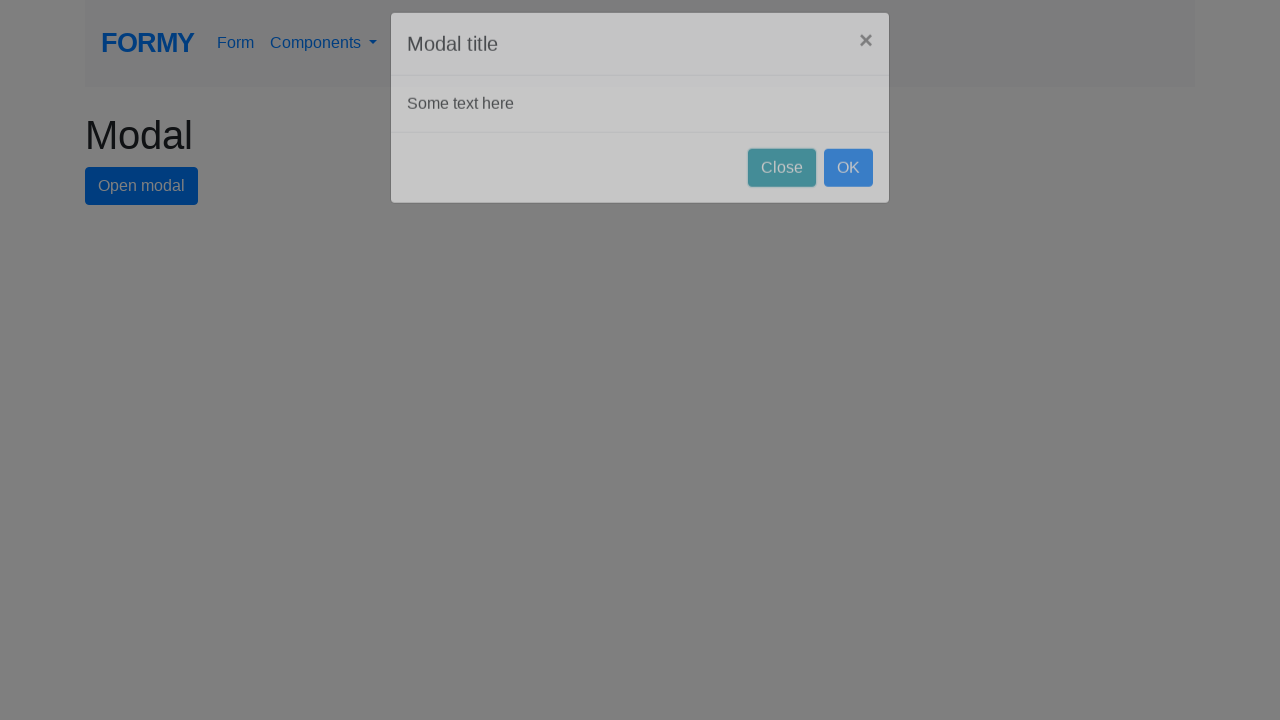

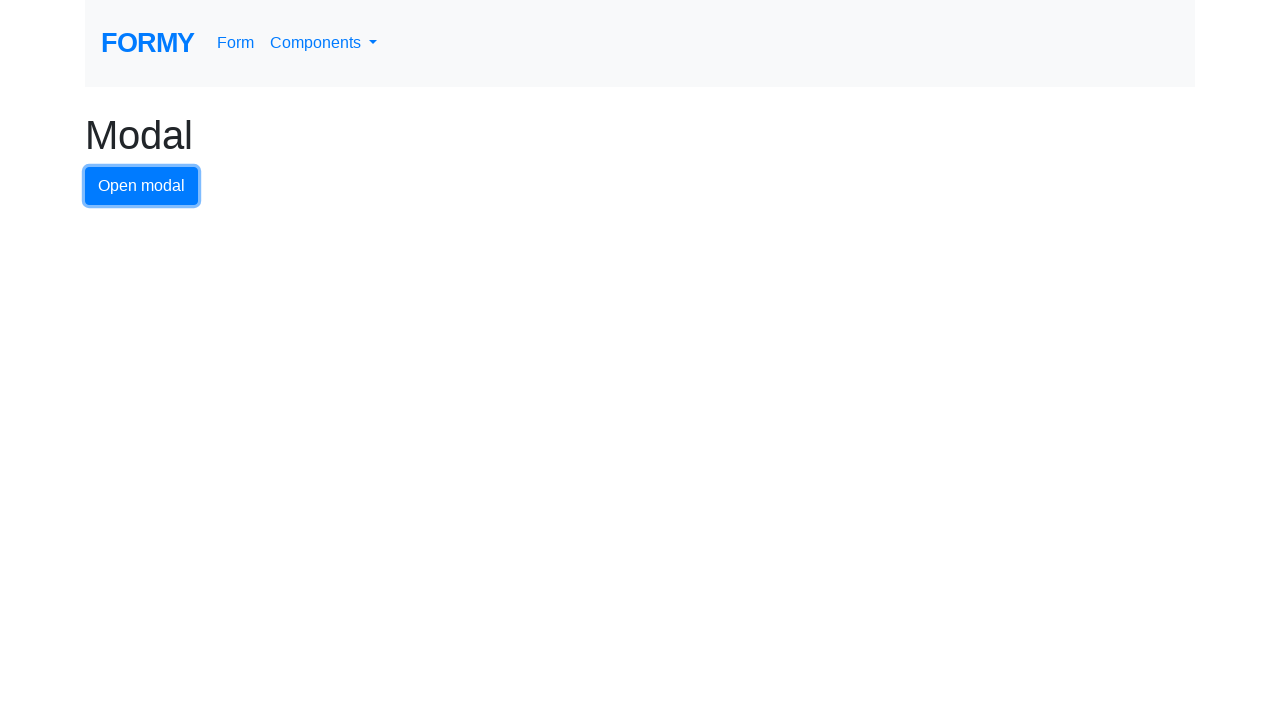